Navigates through multiple pages and verifies all footer links are visible

Starting URL: https://study-brew.vercel.app

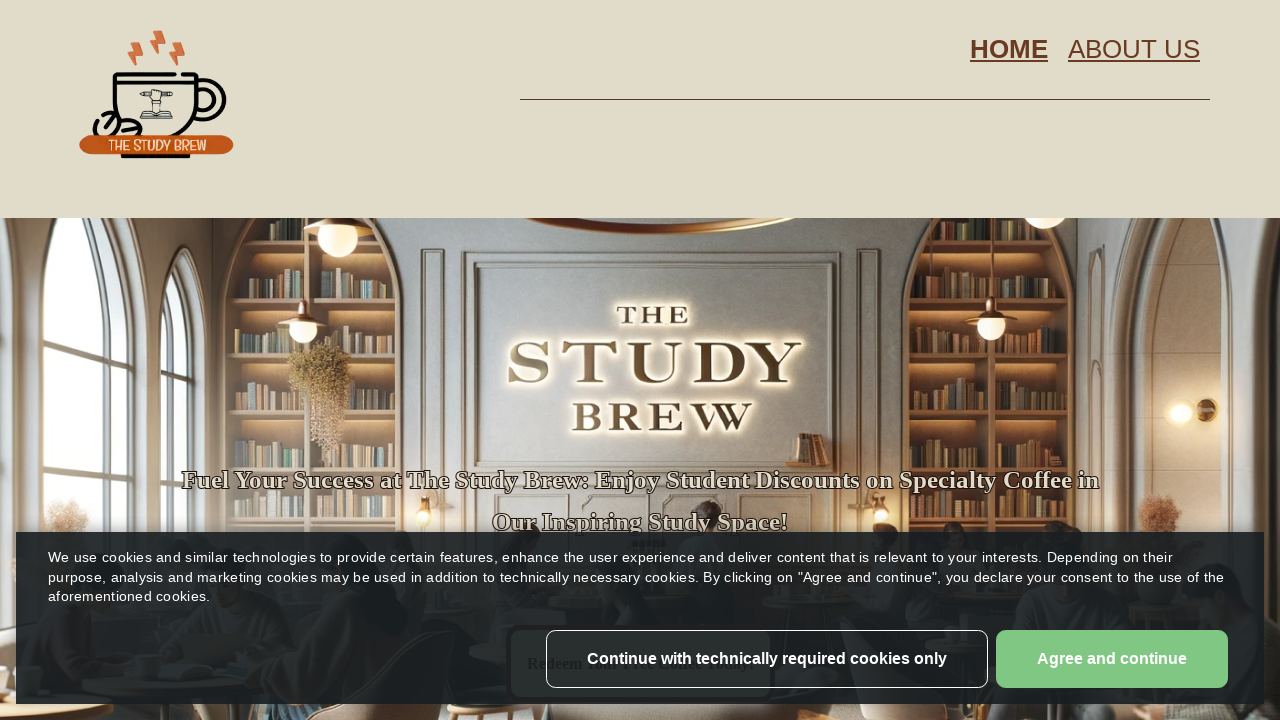

Located all footer links on home page
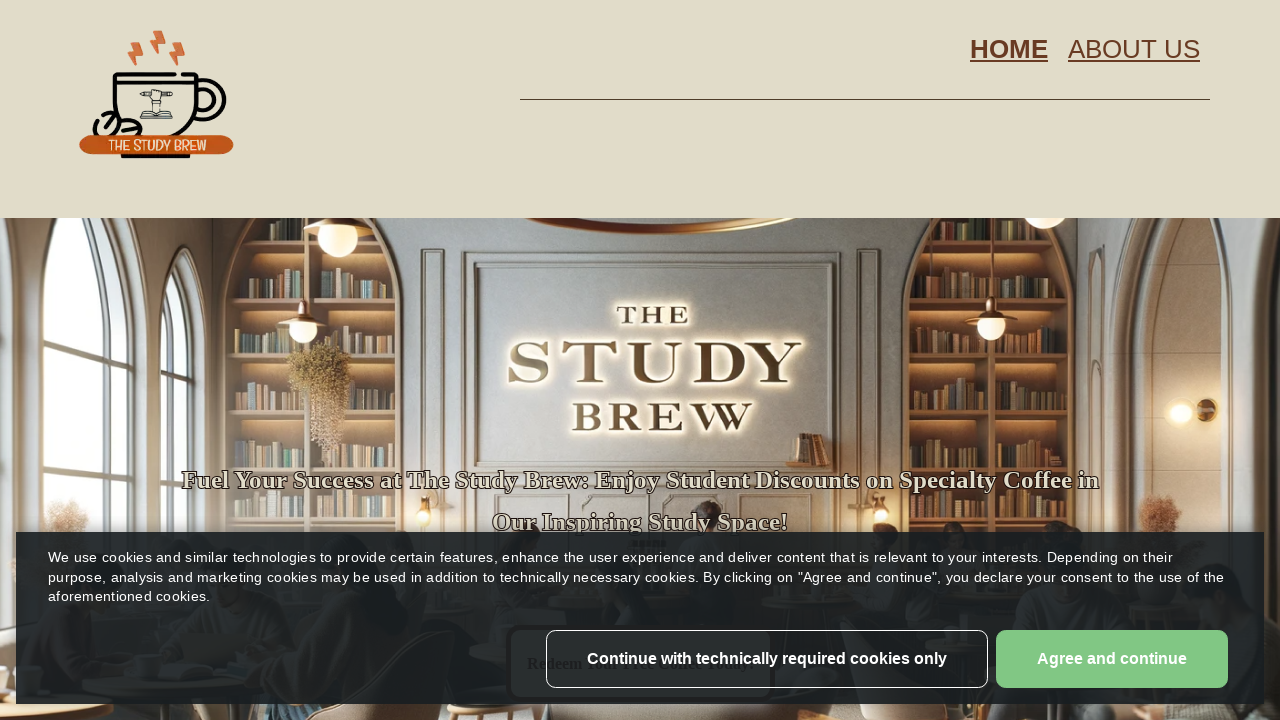

Counted 0 footer links on home page
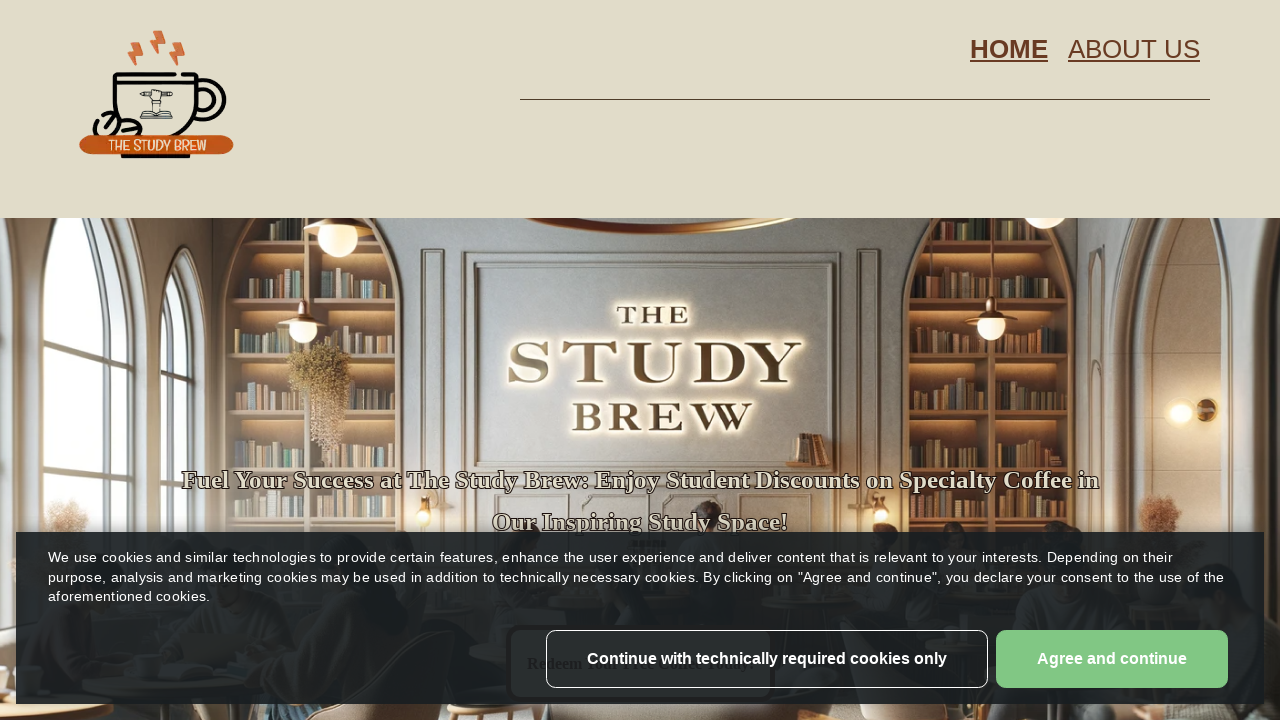

Navigated to about page
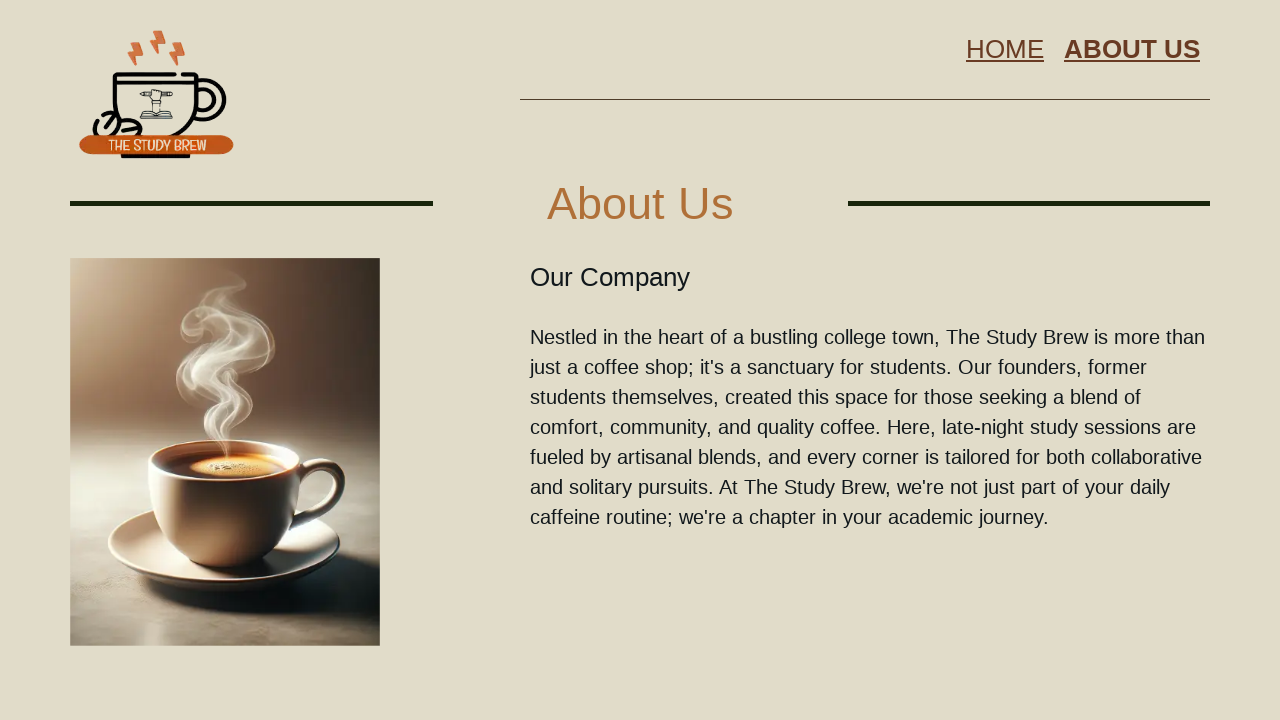

Located all footer links on about page
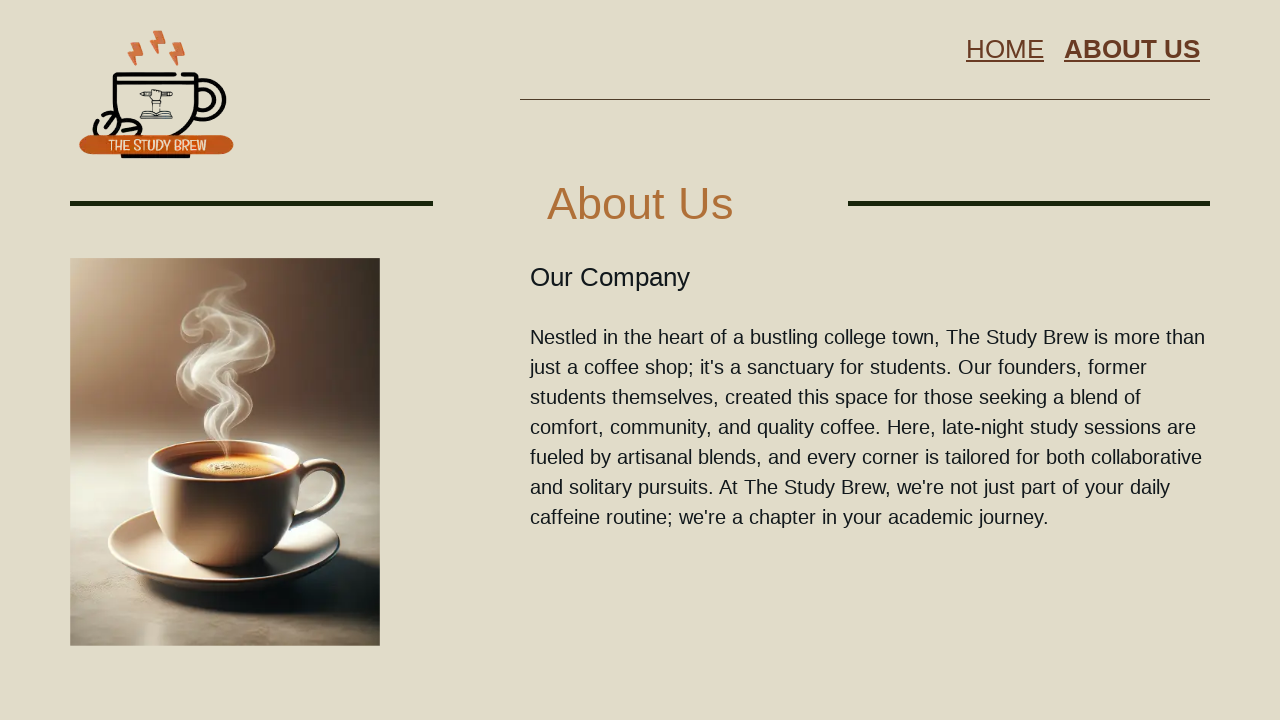

Counted 0 footer links on about page
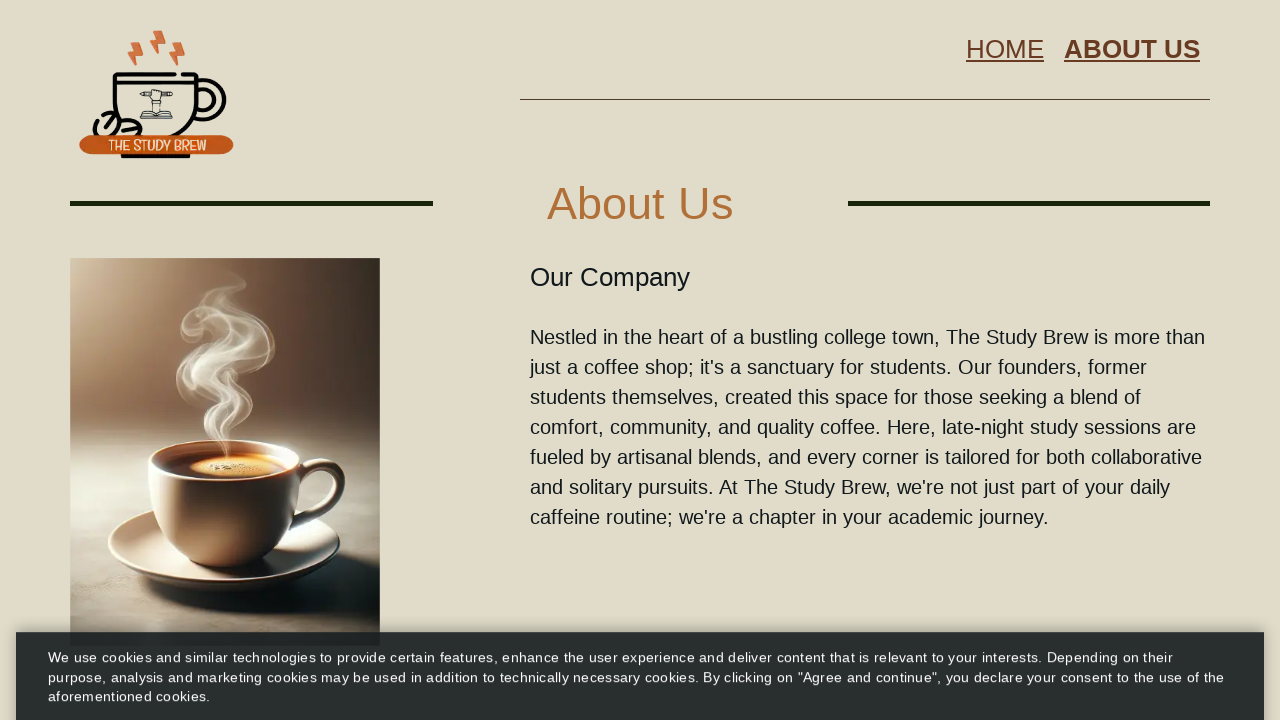

Navigated to blog page
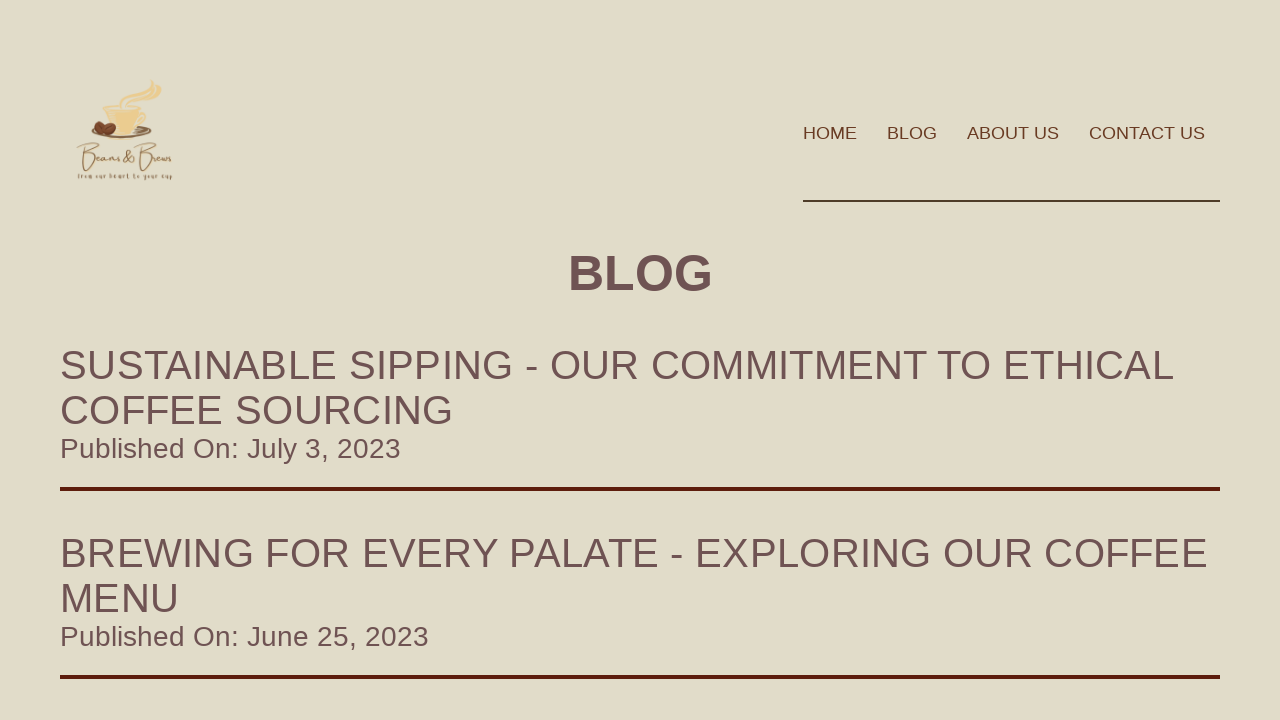

Located all footer links on blog page
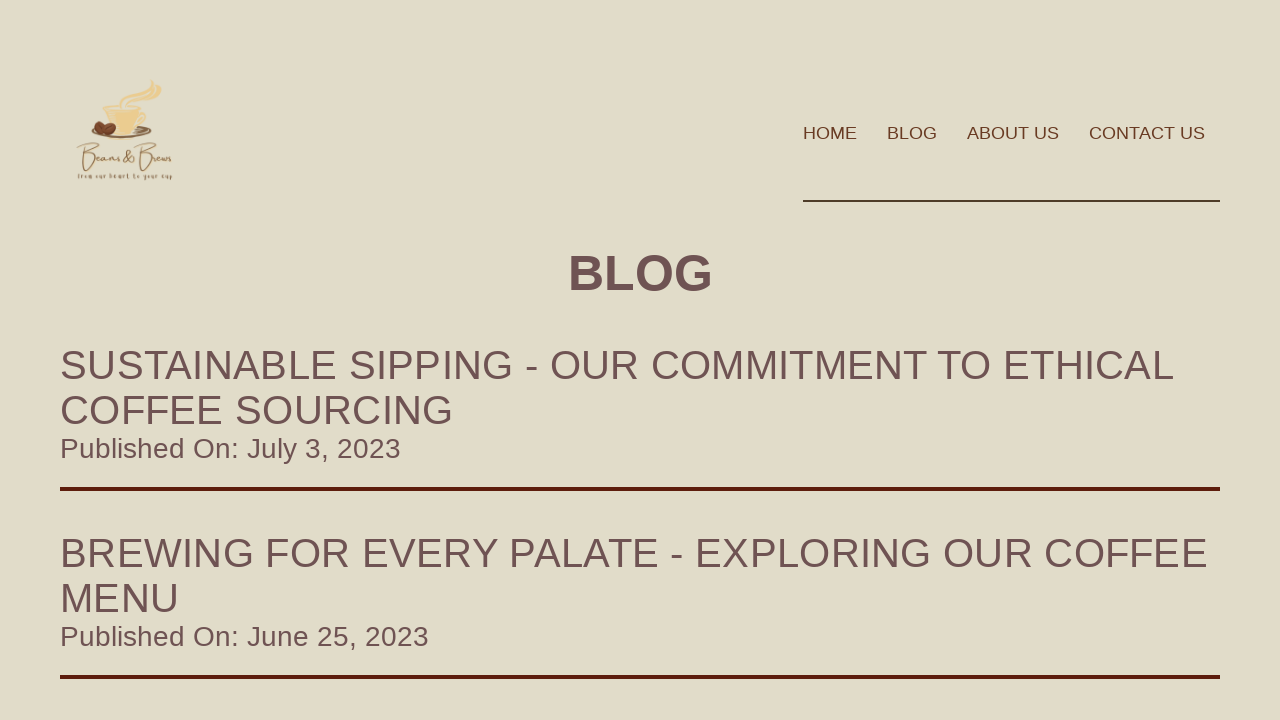

Counted 0 footer links on blog page
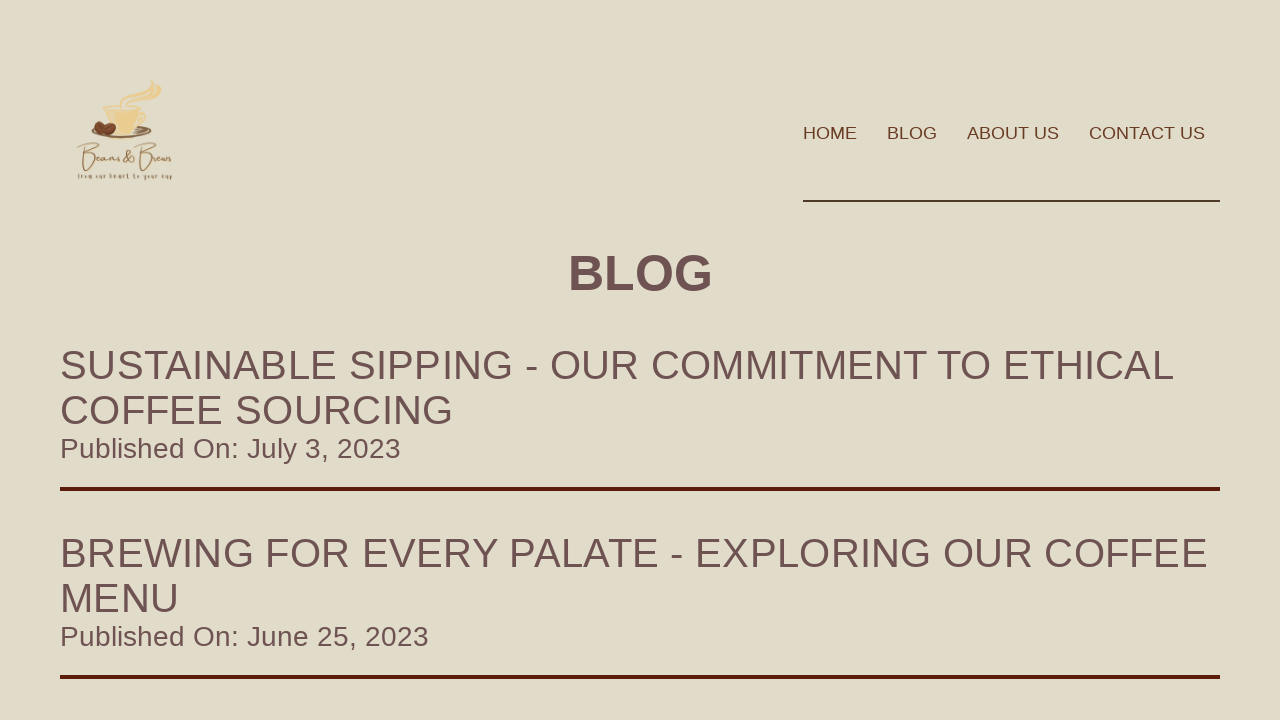

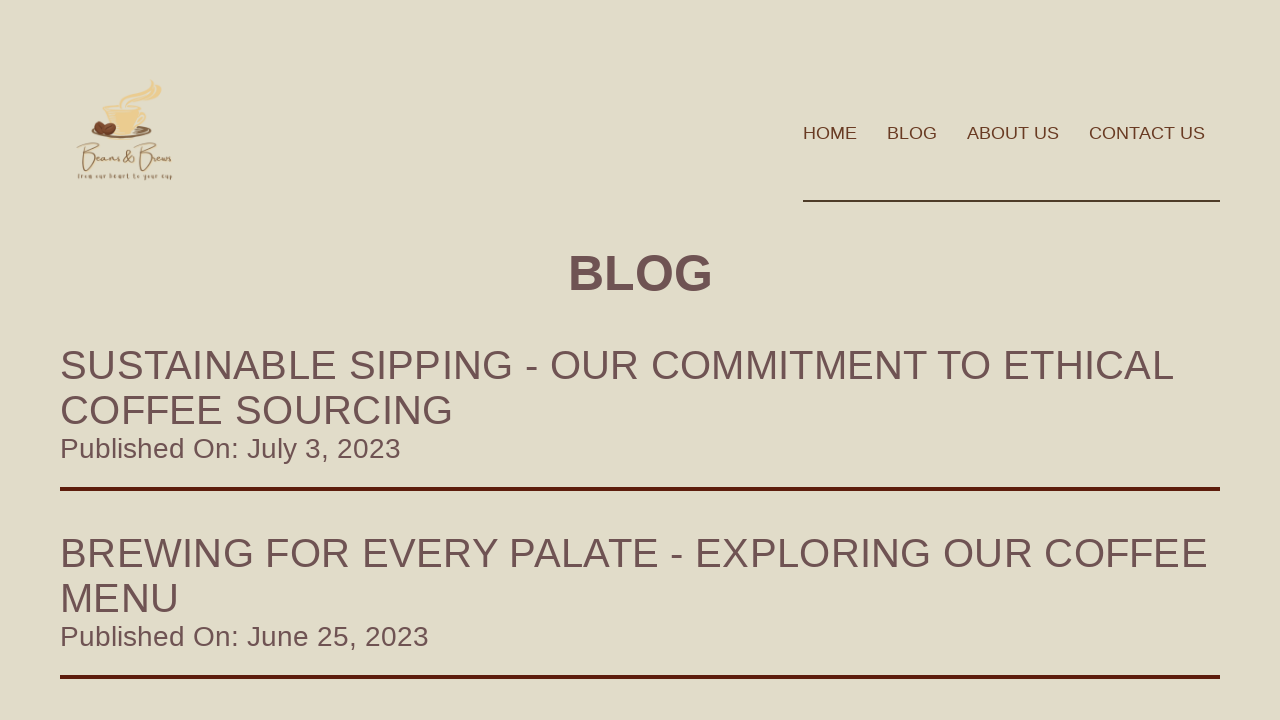